Tests checkbox functionality by toggling checkboxes and verifying their states change correctly

Starting URL: http://the-internet.herokuapp.com/checkboxes

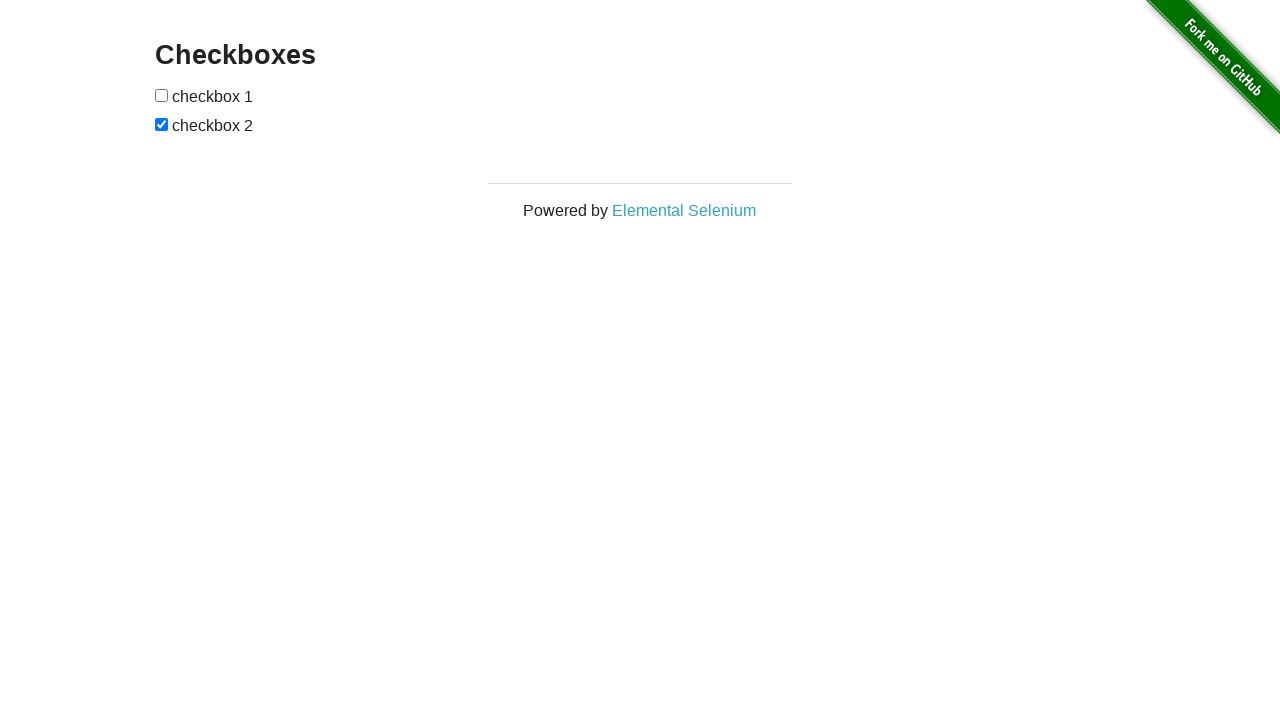

Retrieved all checkboxes on the page
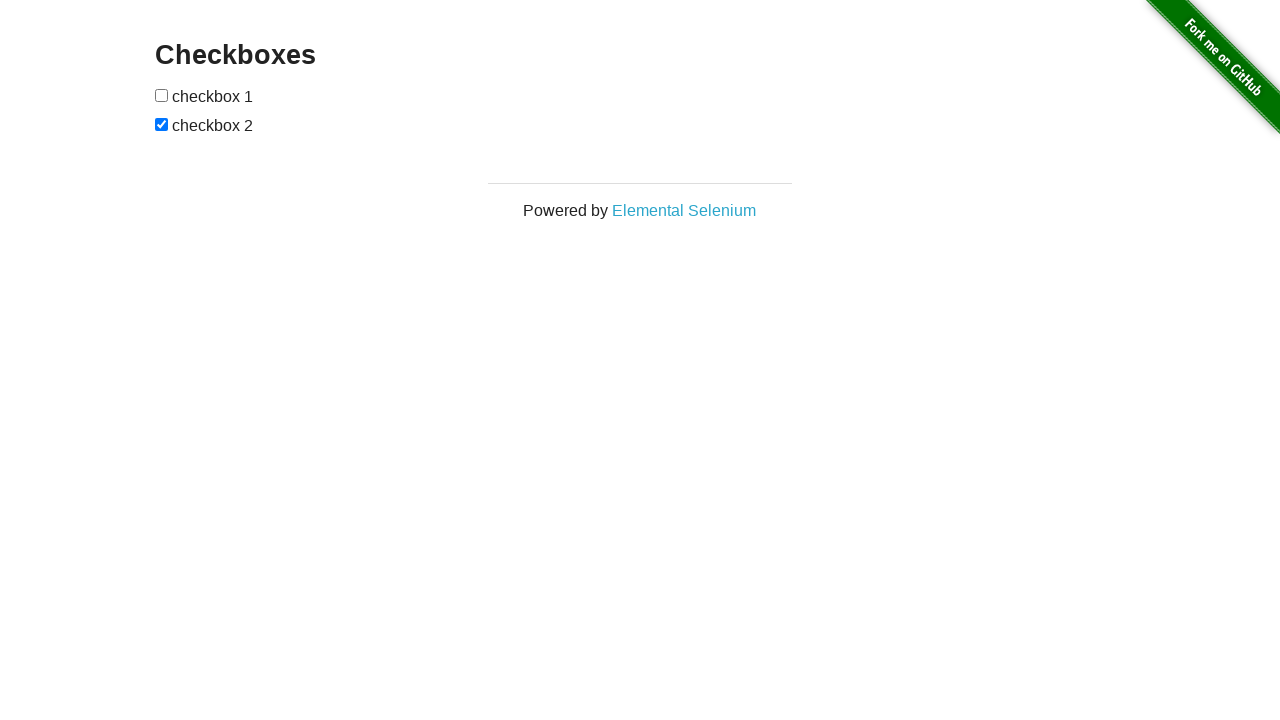

Located first checkbox element
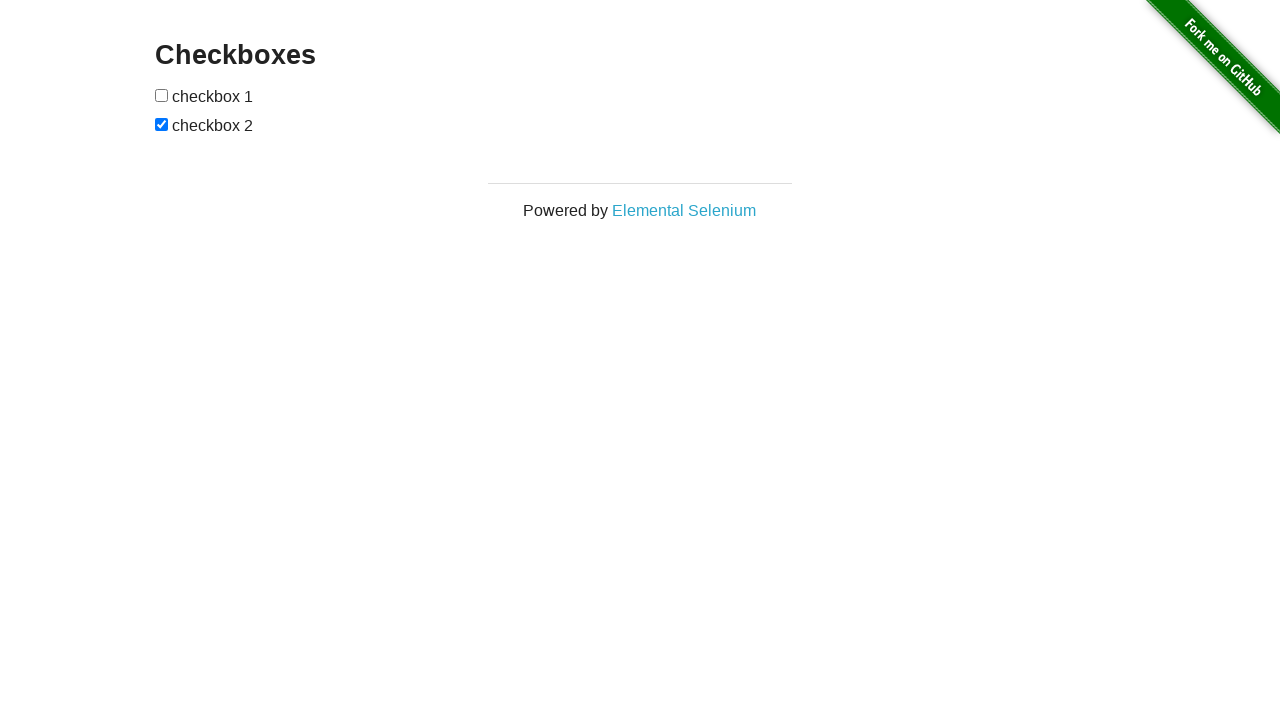

Verified first checkbox is initially unchecked
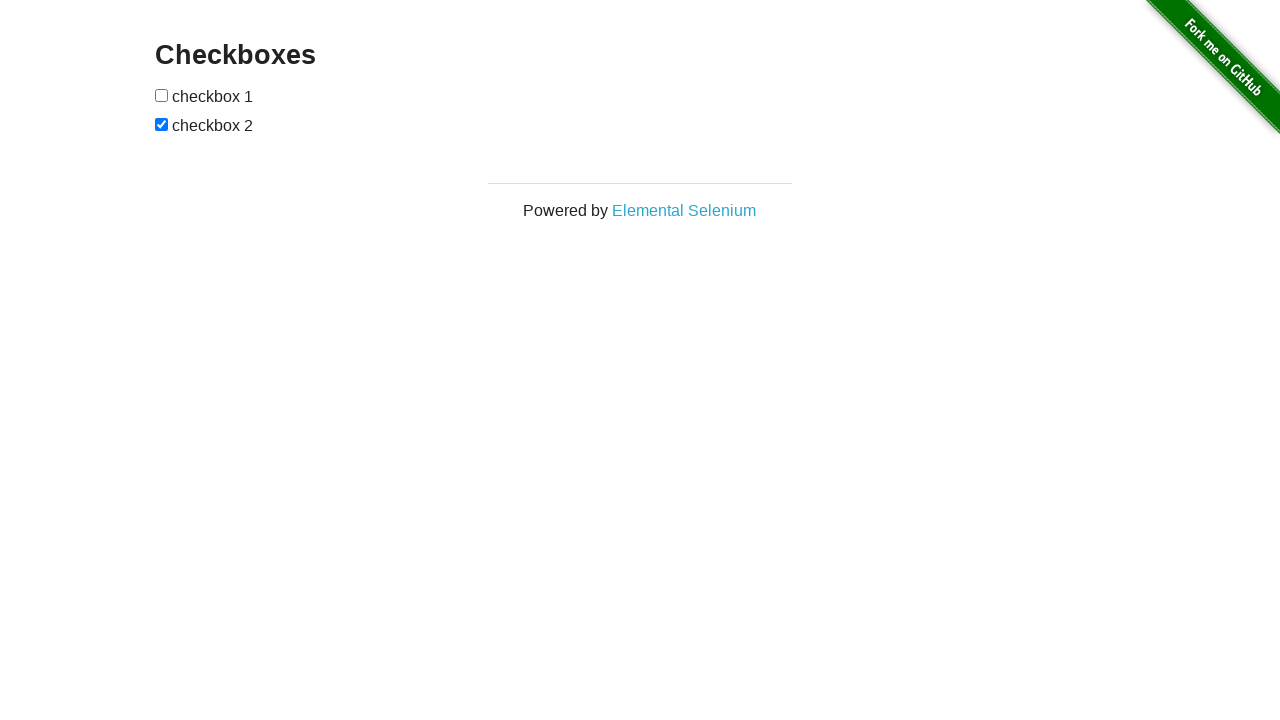

Clicked first checkbox to check it at (162, 95) on [type=checkbox] >> nth=0
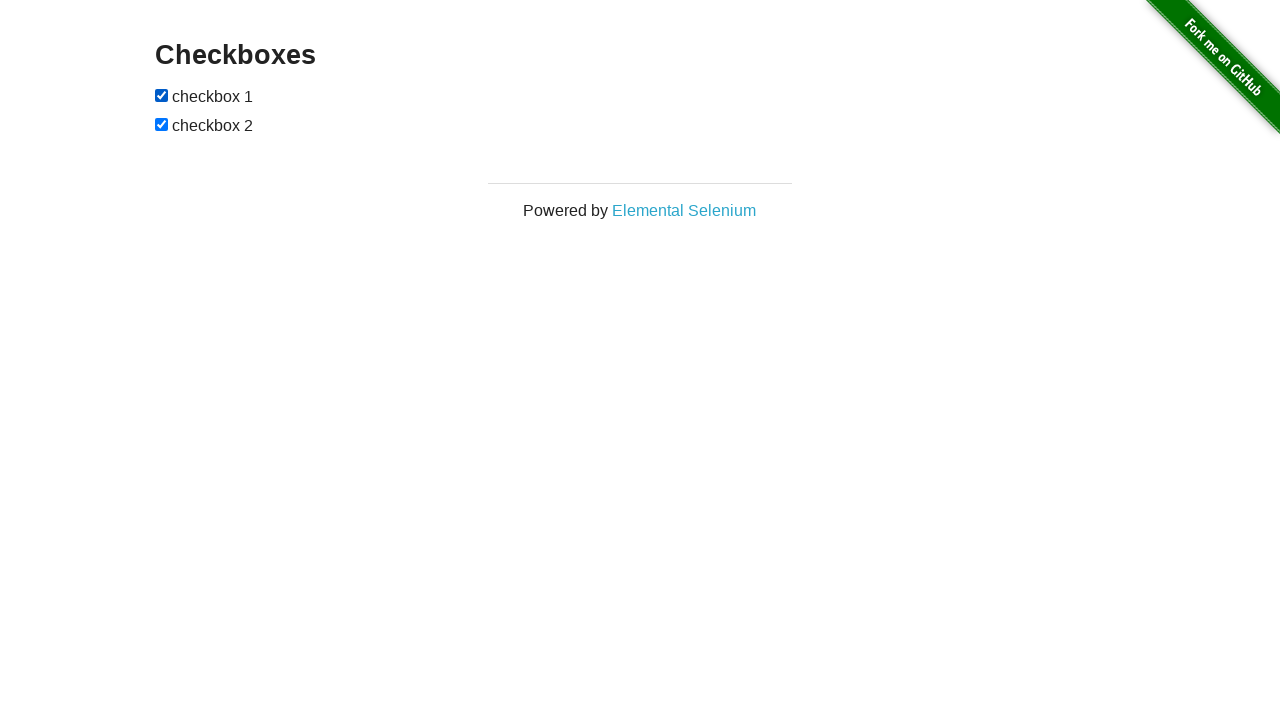

Verified first checkbox is now checked
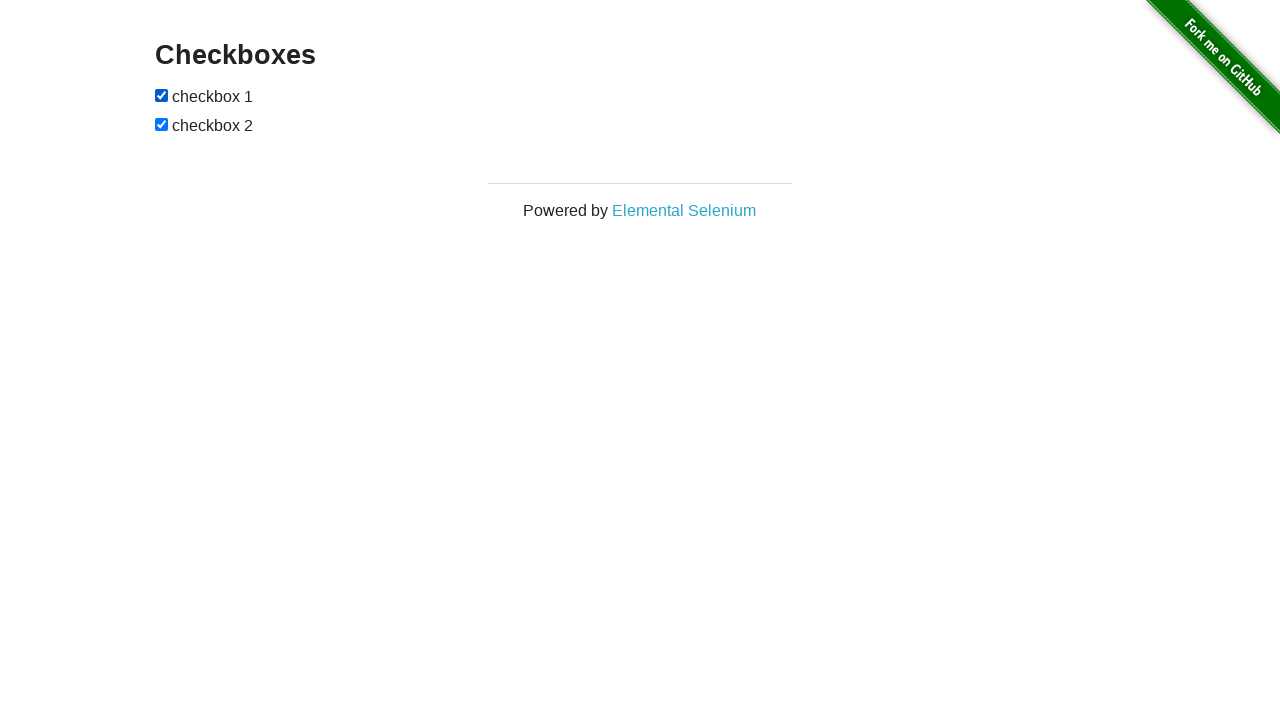

Located second checkbox element
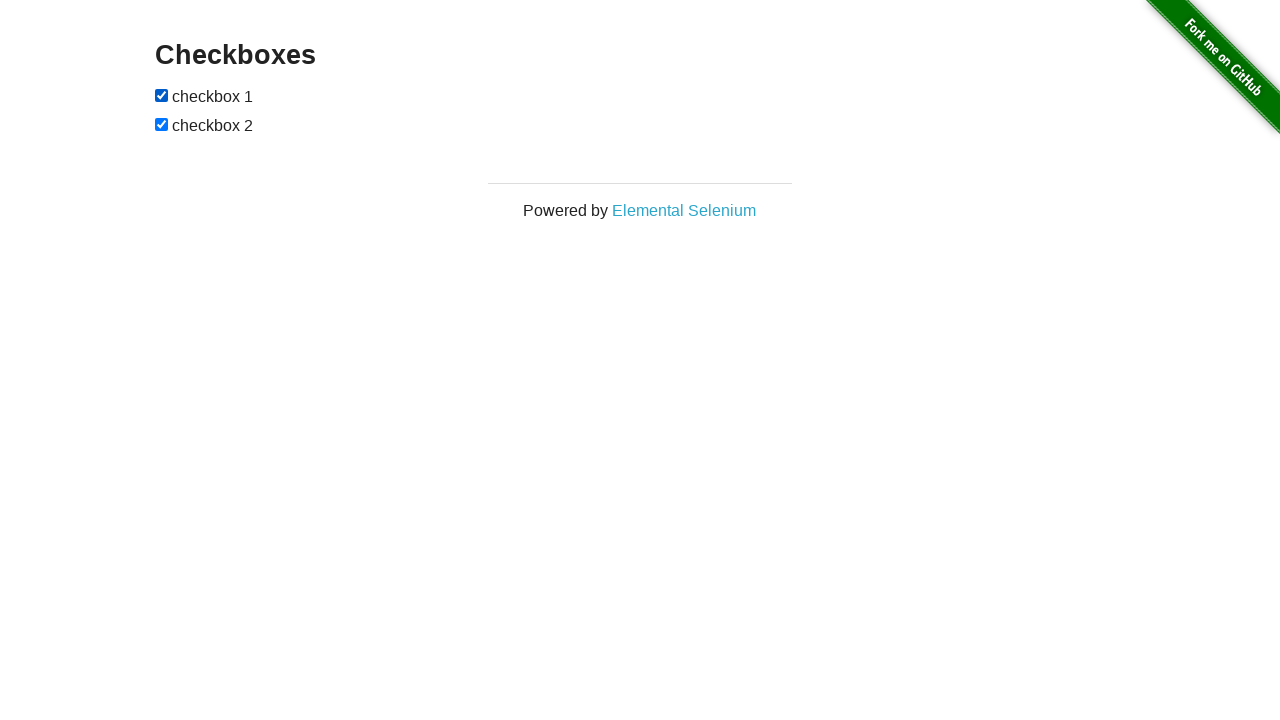

Verified second checkbox is initially checked
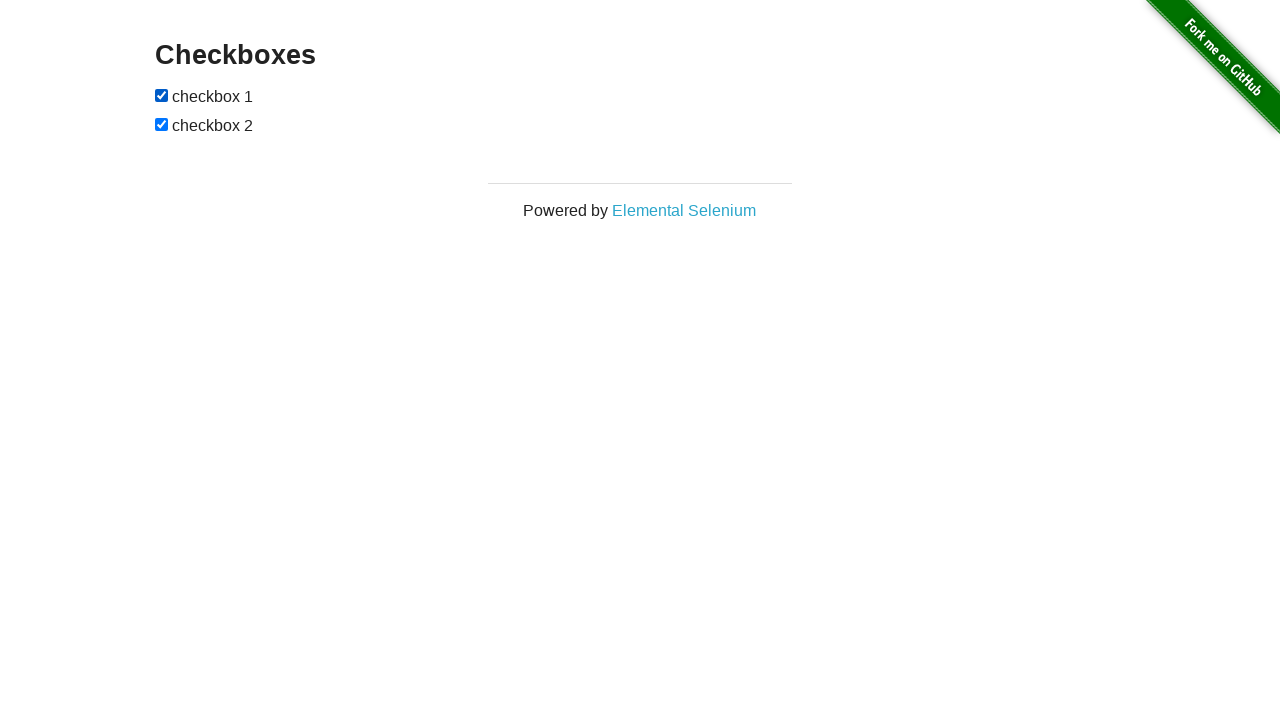

Clicked second checkbox to uncheck it at (162, 124) on [type=checkbox] >> nth=1
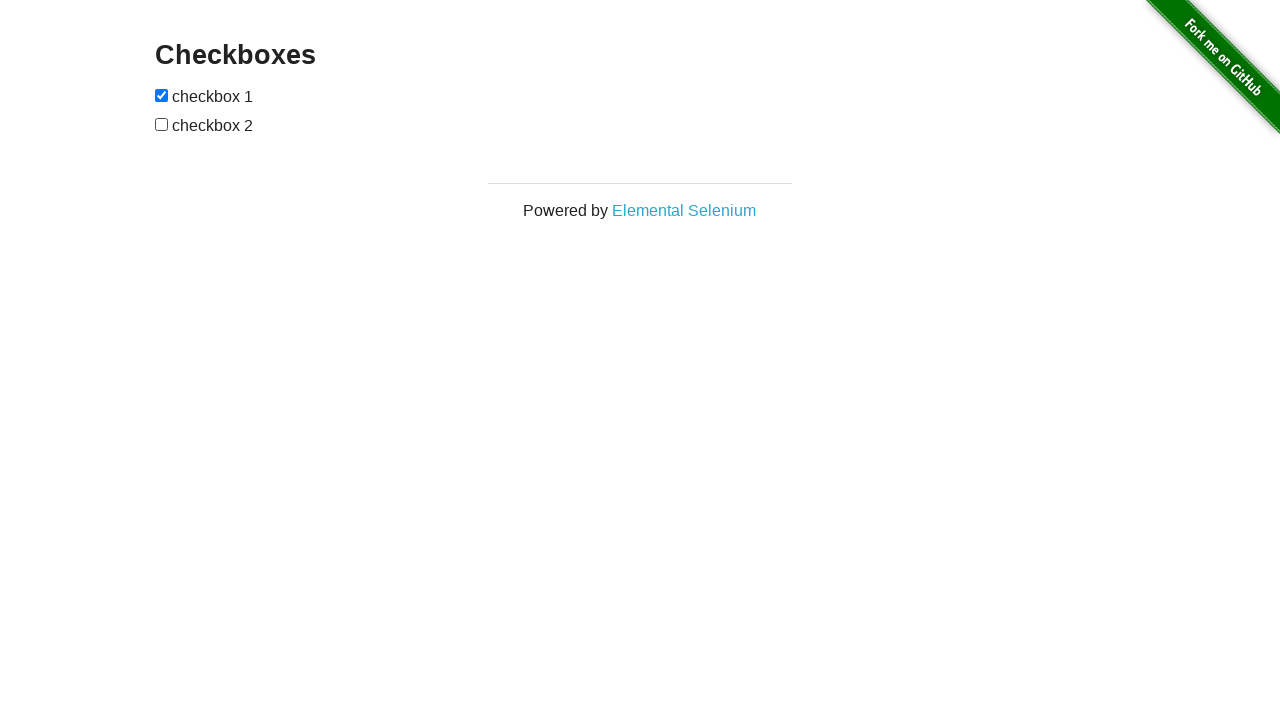

Verified second checkbox is now unchecked
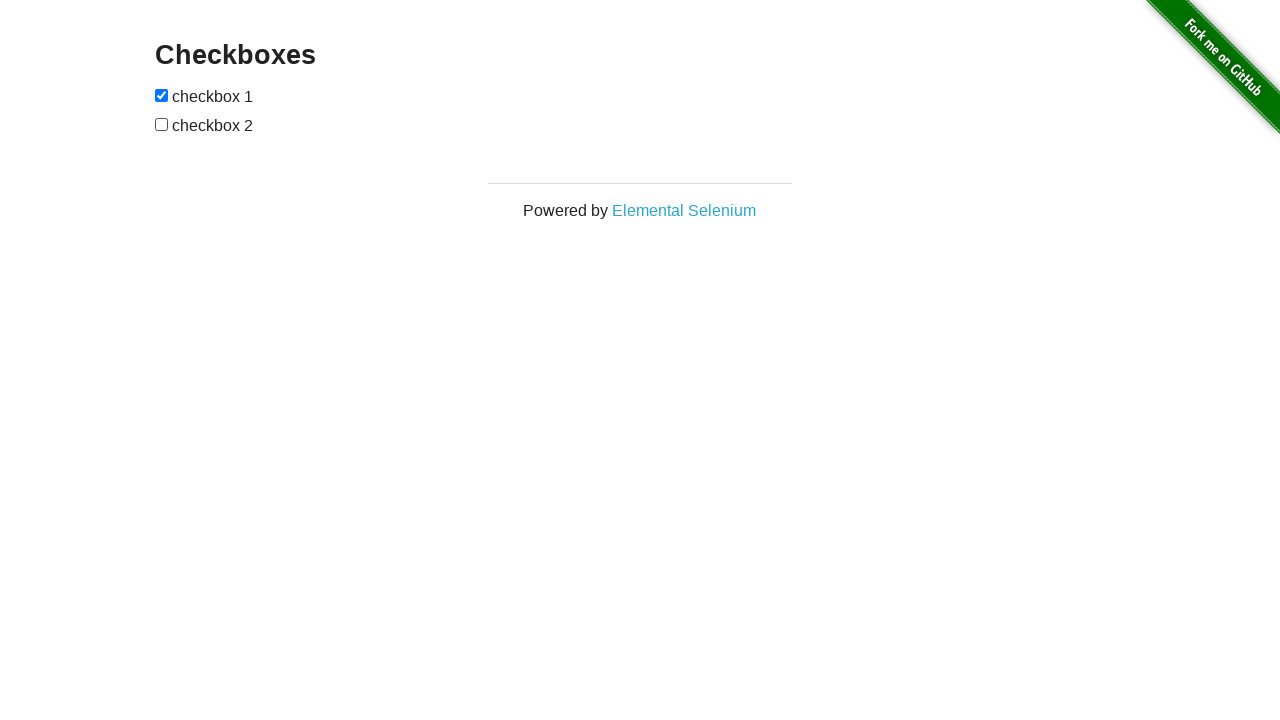

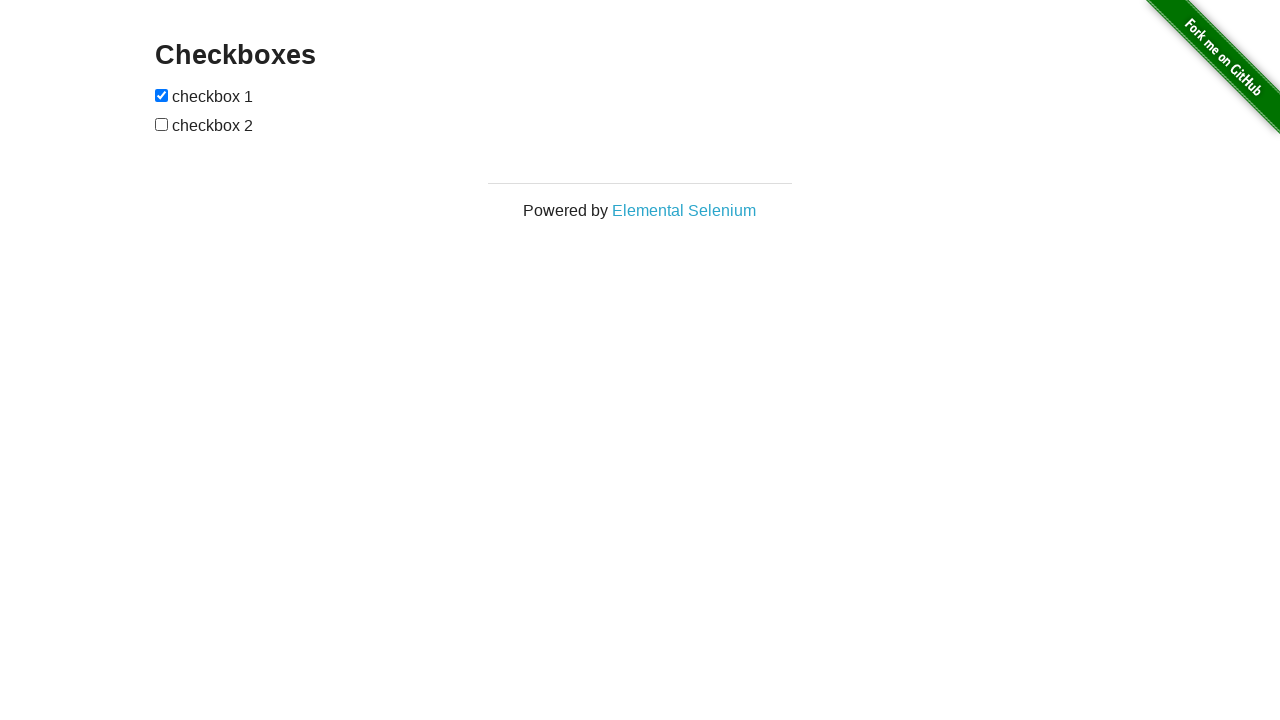